Tests the search filter functionality on a vegetable offers page by entering "Rice" in the search field and verifying that only items containing "Rice" are displayed in the results.

Starting URL: https://rahulshettyacademy.com/greenkart/#/offers

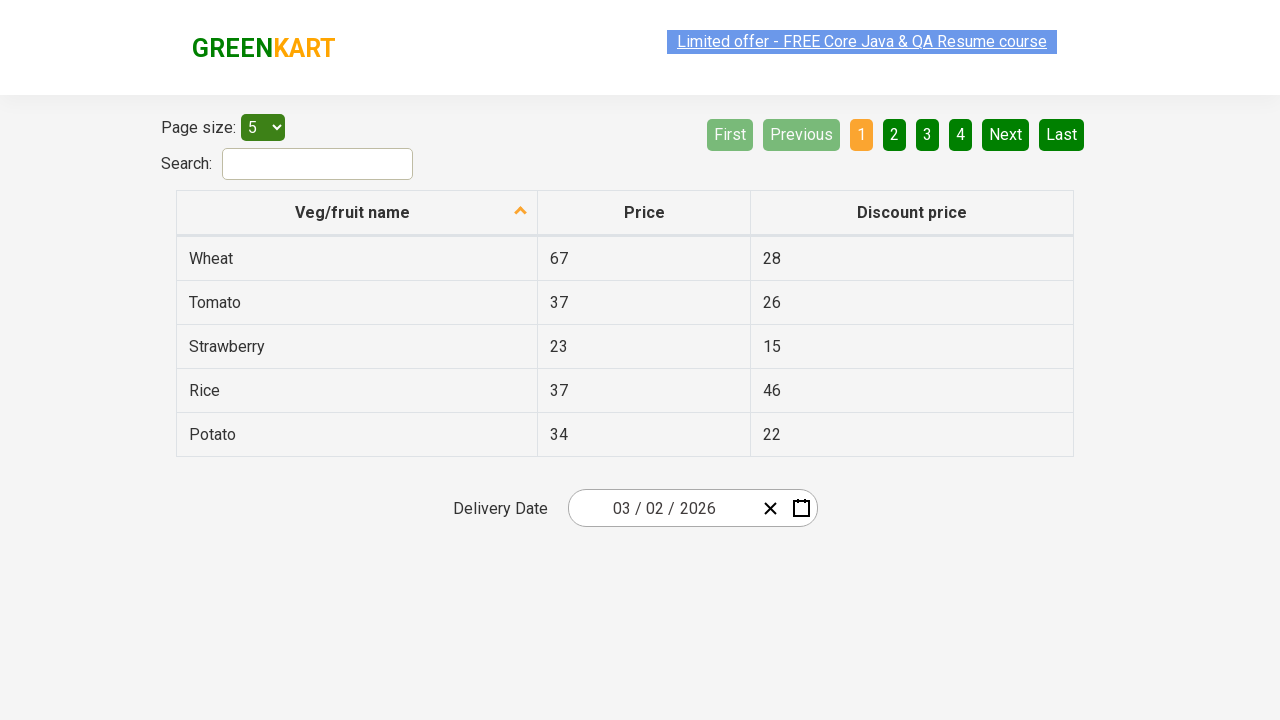

Filled search field with 'Rice' to filter vegetables on #search-field
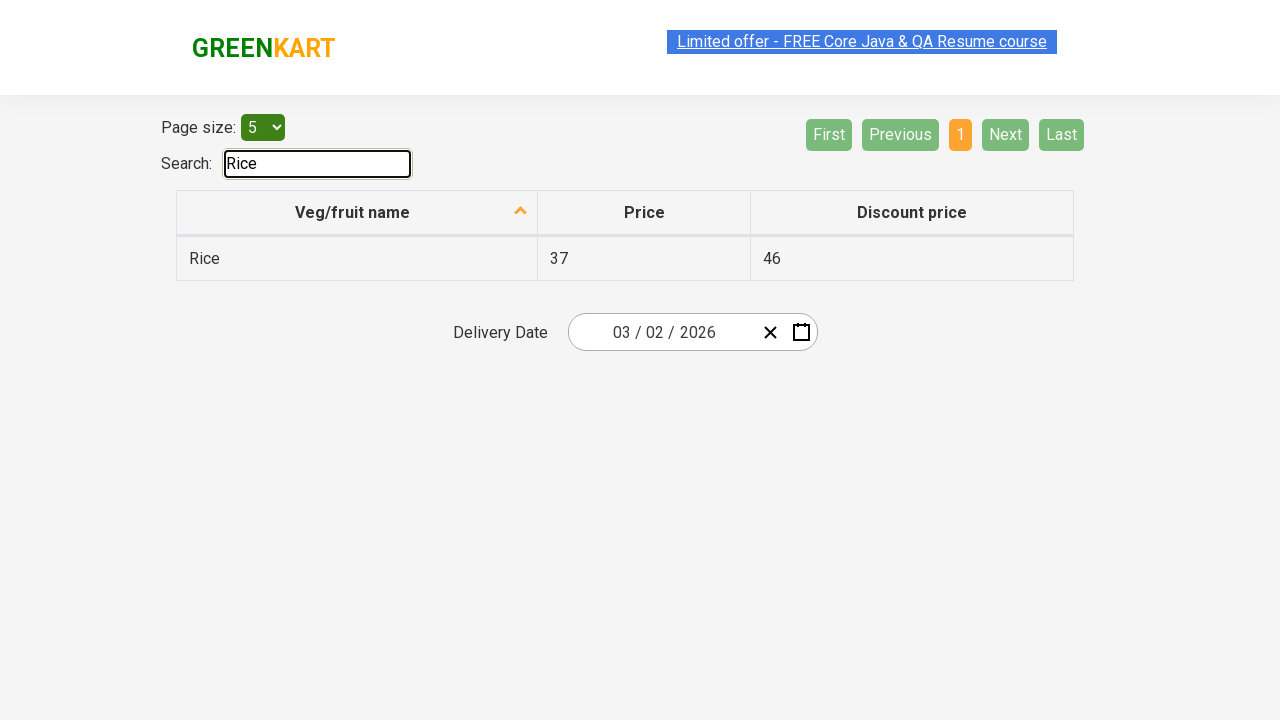

Waited for filtered results to appear
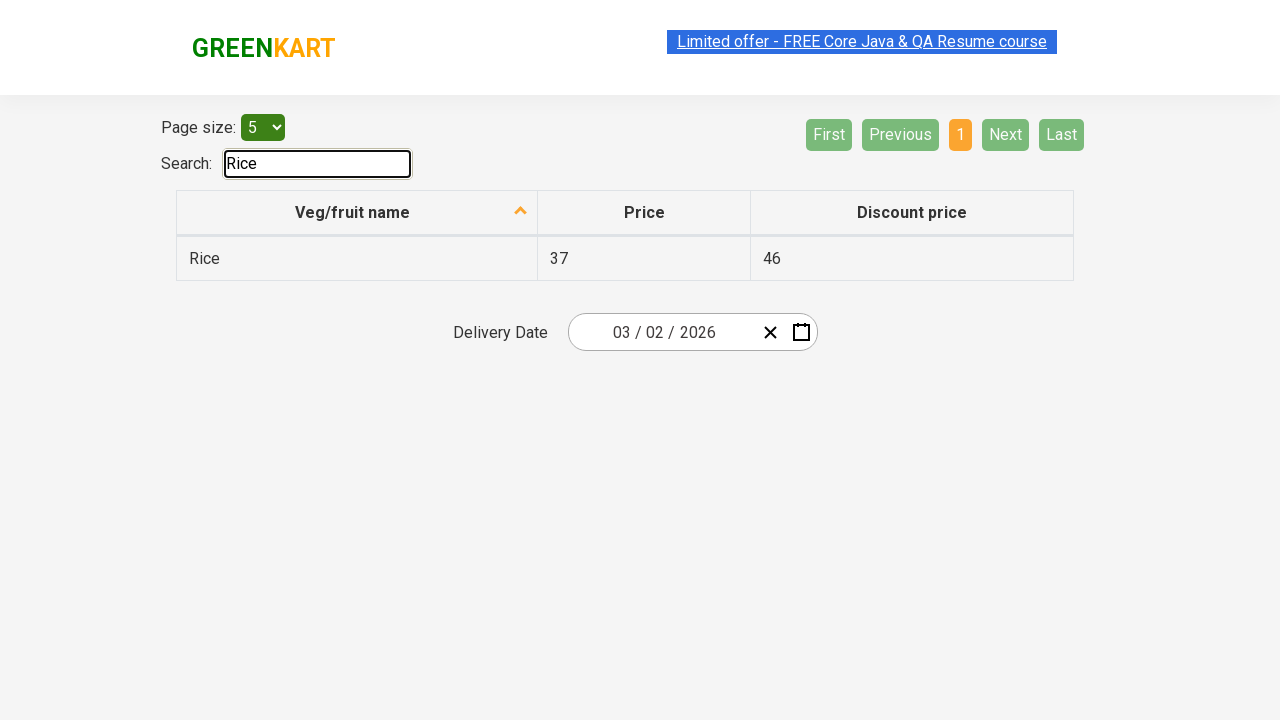

Retrieved all vegetable names from filtered results
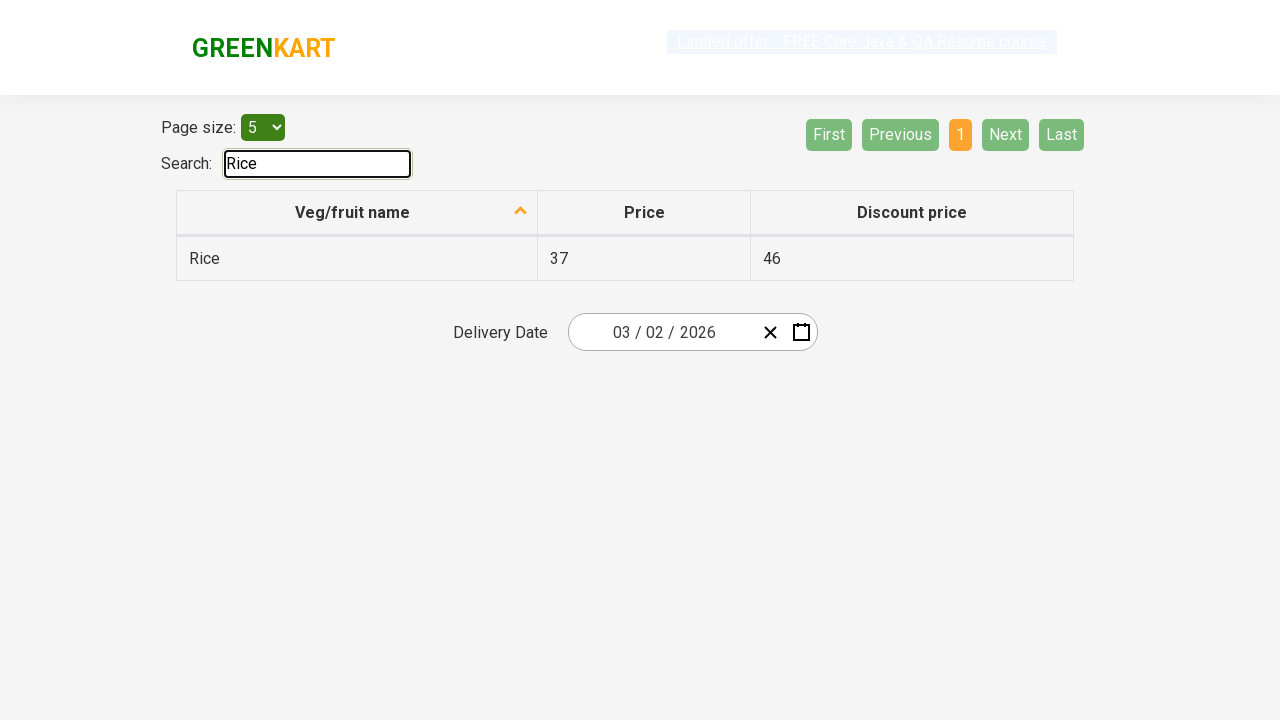

Verified that 'Rice' contains 'Rice'
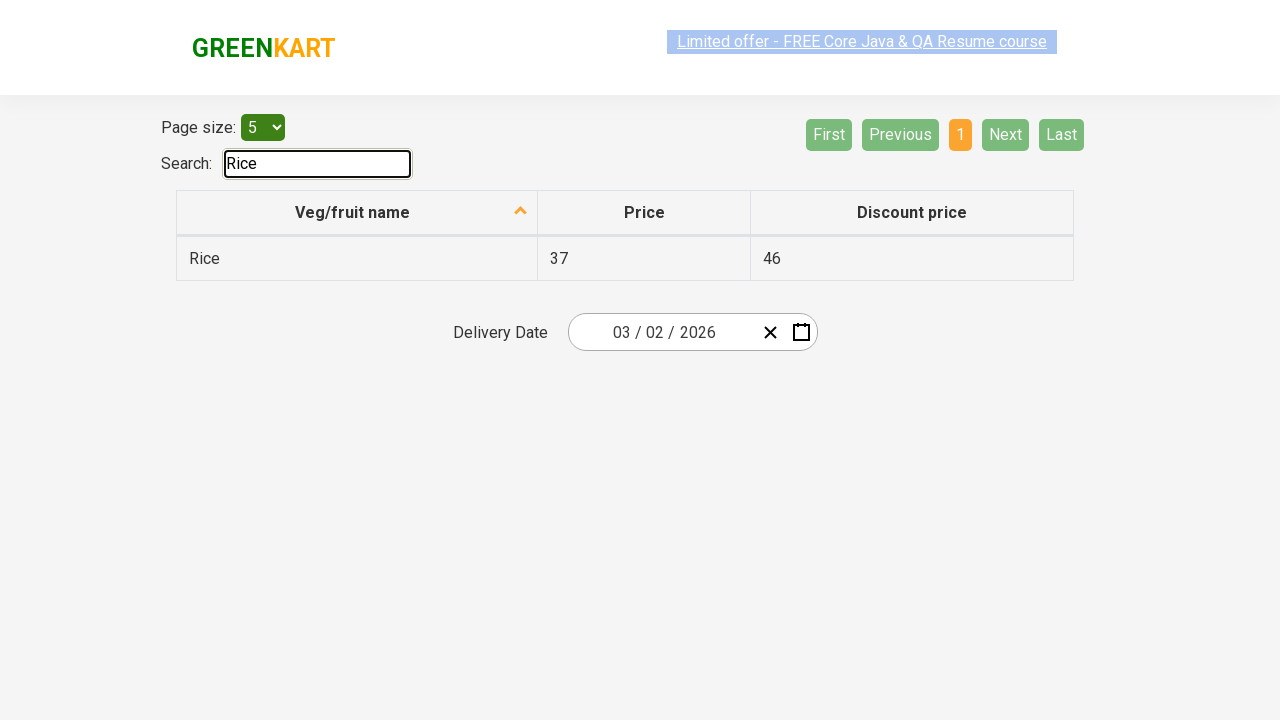

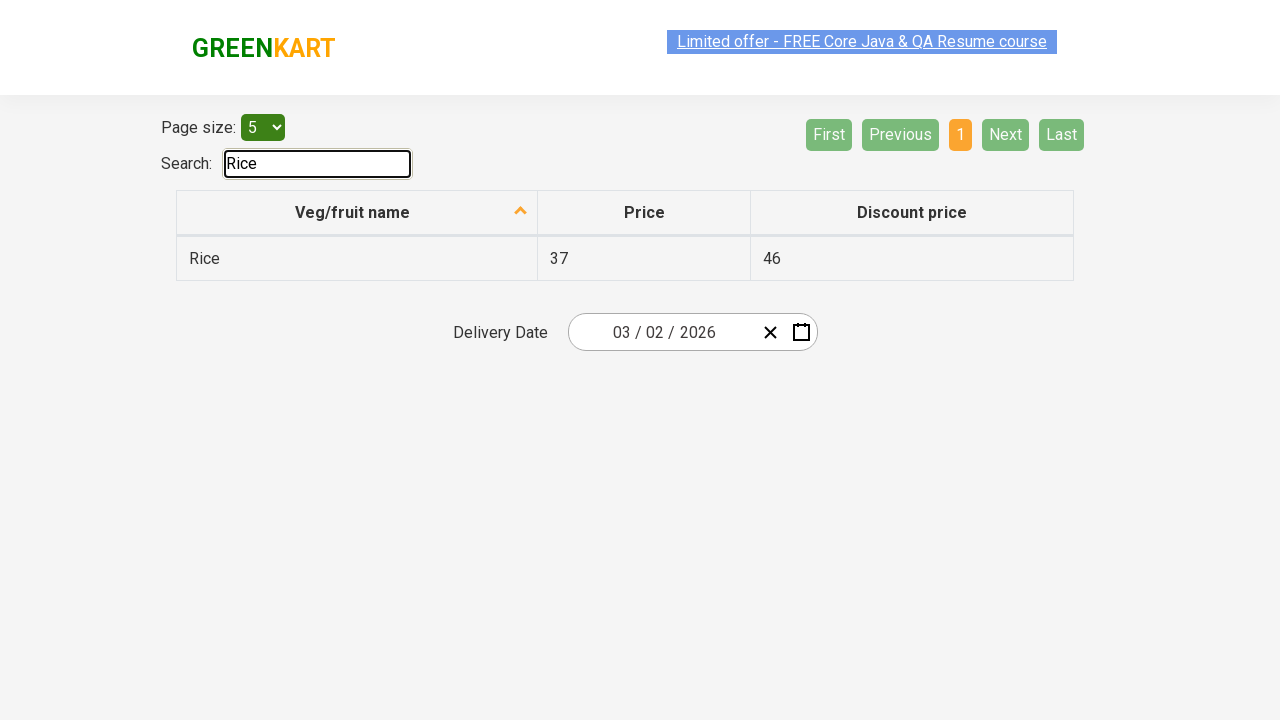